Navigates to Browse Languages menu and verifies the U submenu text is displayed

Starting URL: https://www.99-bottles-of-beer.net/

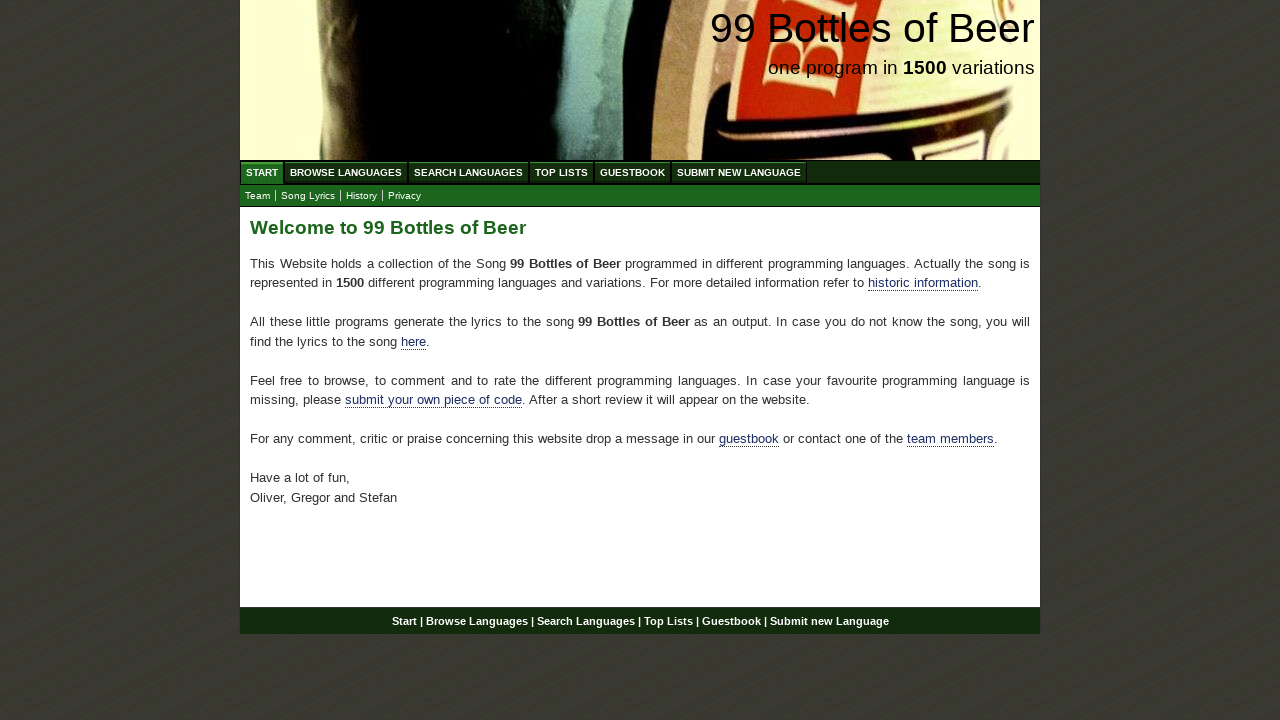

Clicked on Browse Languages menu at (346, 172) on a[href='/abc.html']
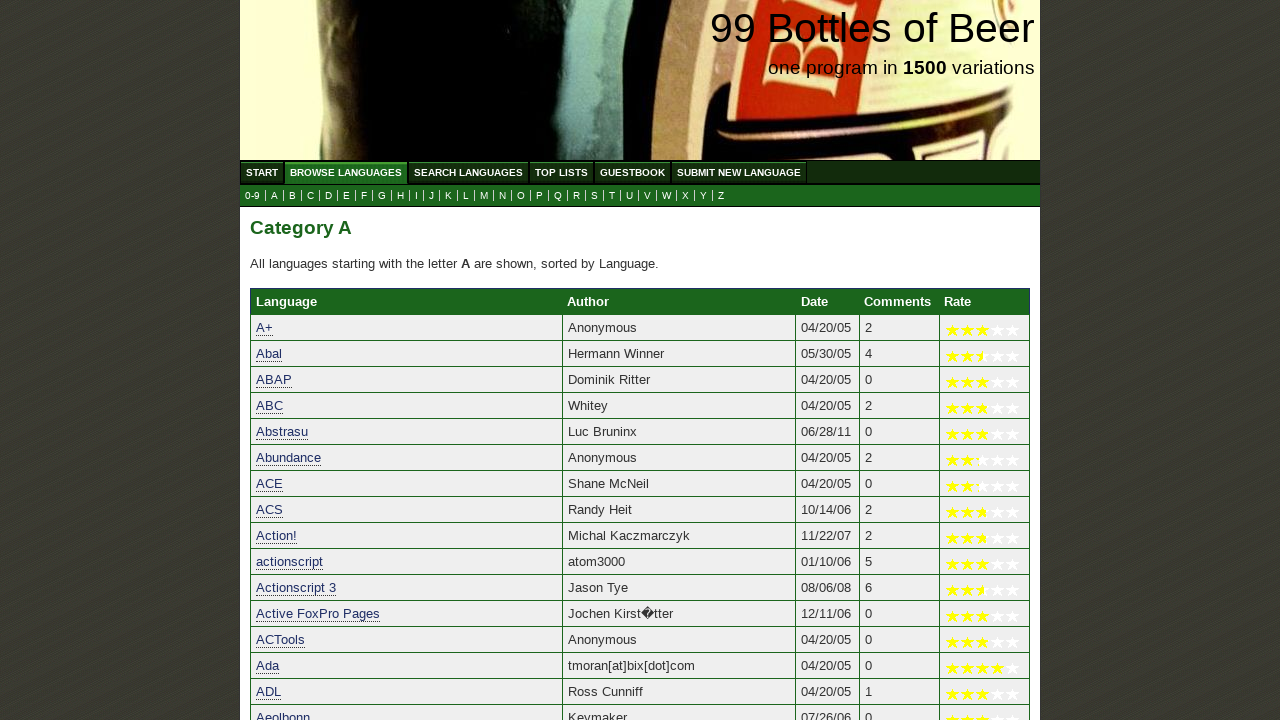

Located U submenu element
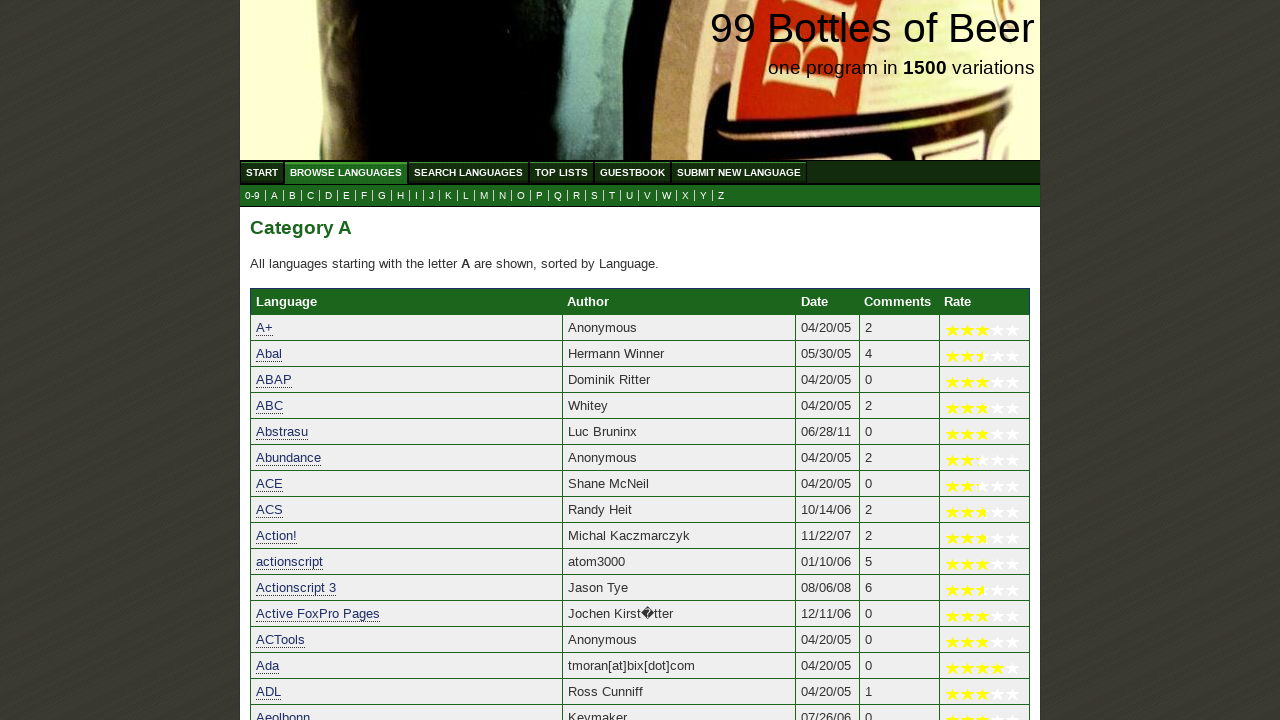

U submenu element became visible
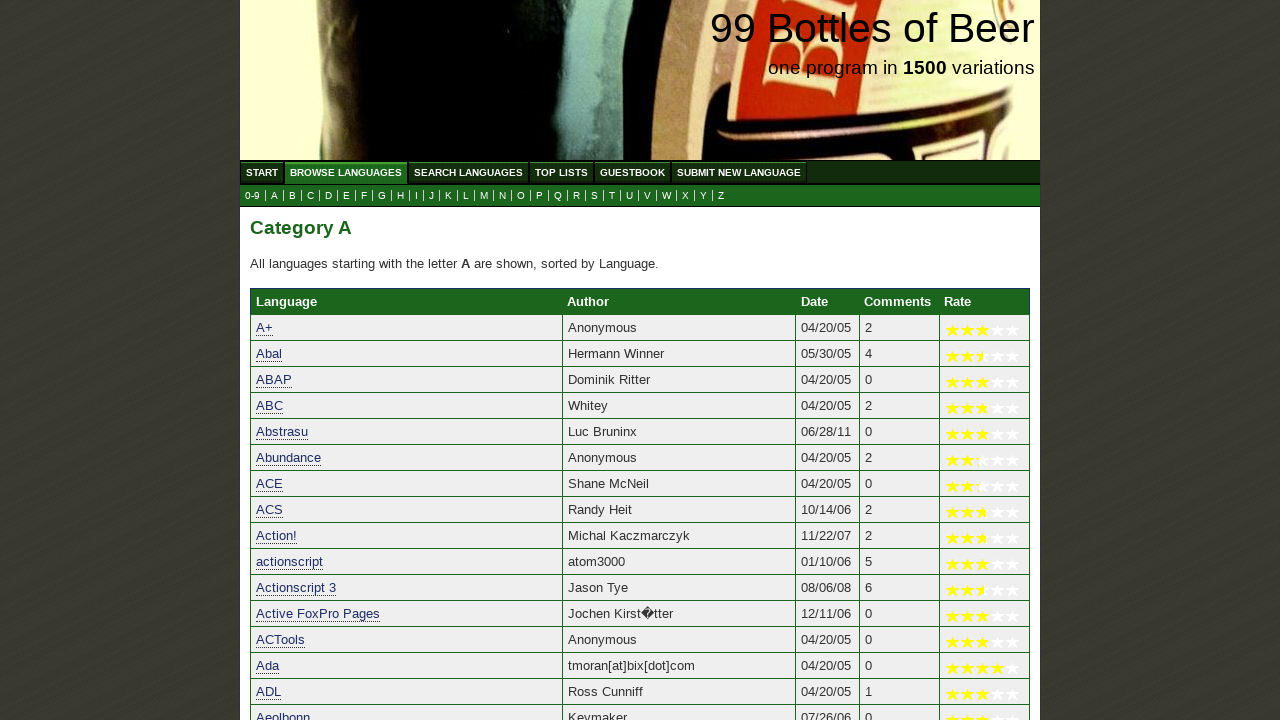

Verified U submenu text is displayed correctly
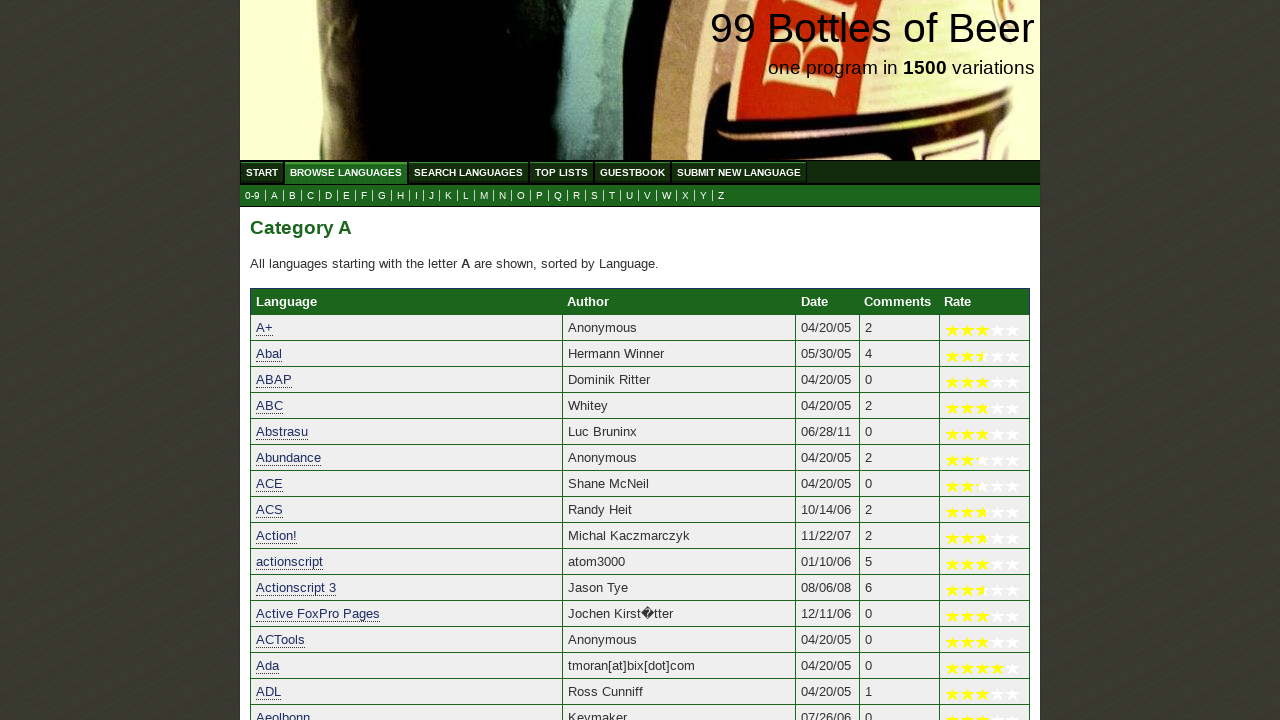

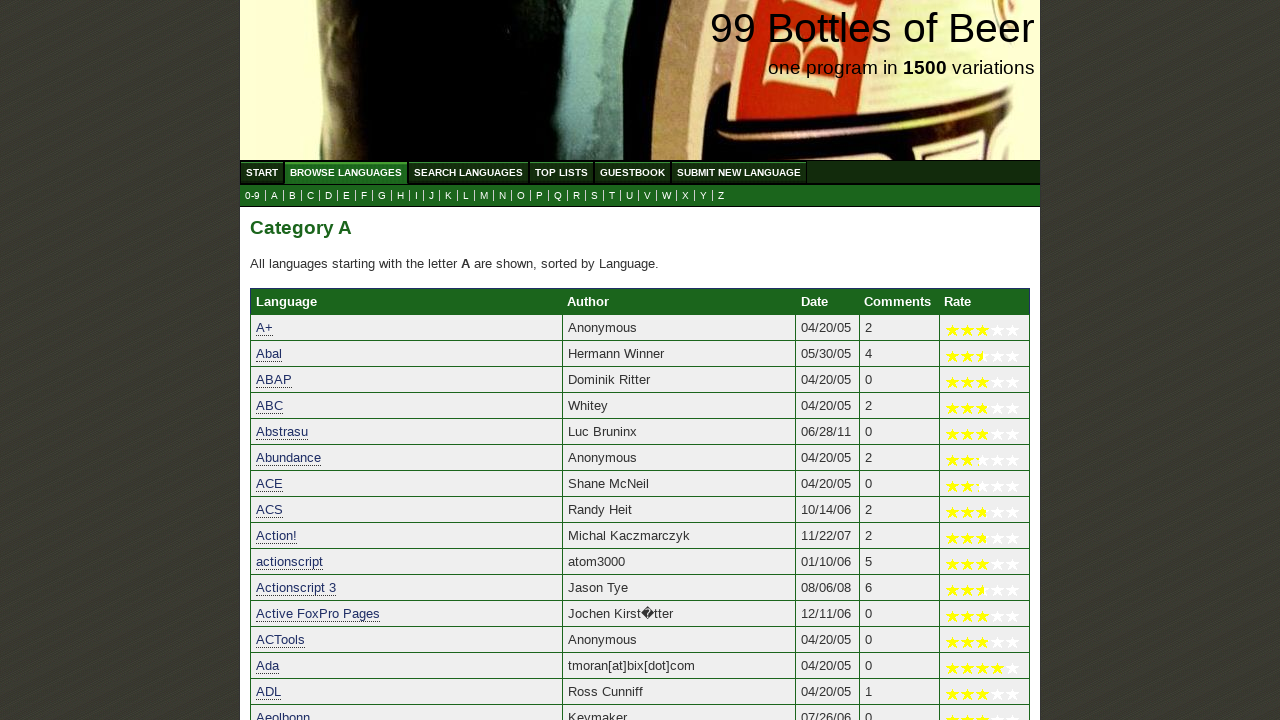